Tests that a button changes color after a delay on the DemoQA dynamic properties page by waiting for the button to have a specific CSS color value.

Starting URL: https://demoqa.com/dynamic-properties

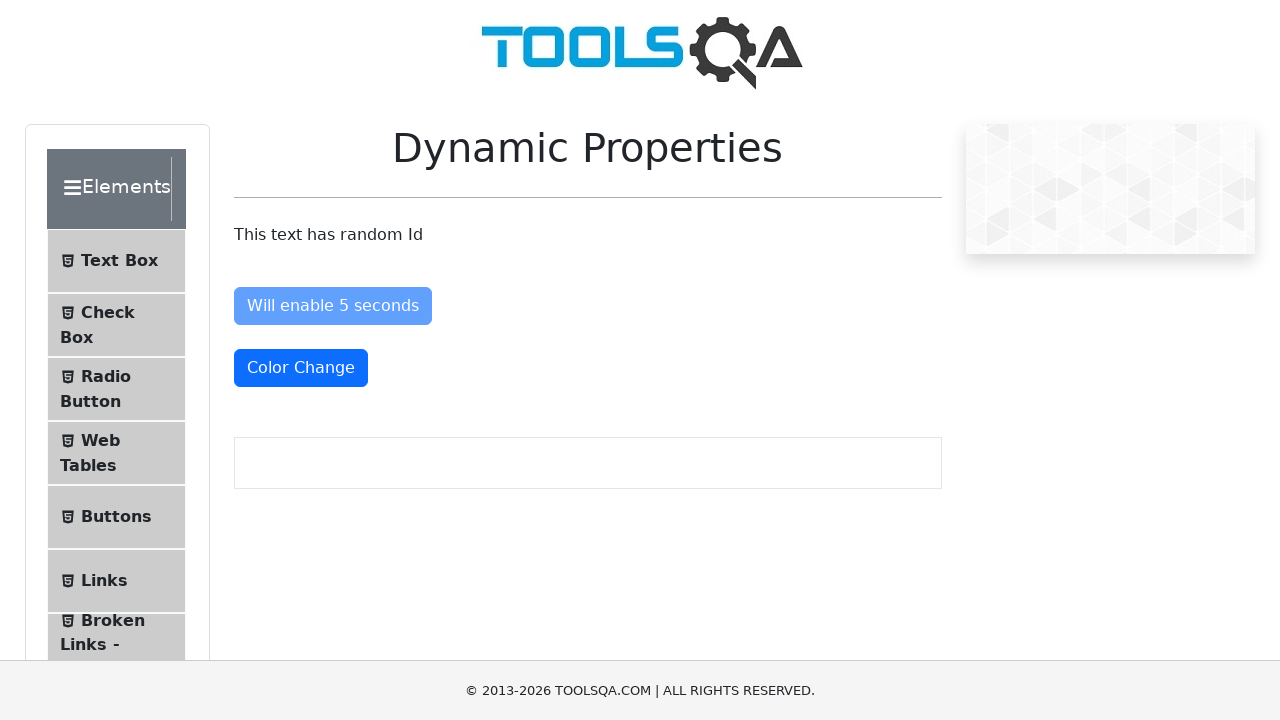

Waited for color change button to have text-danger class (red color)
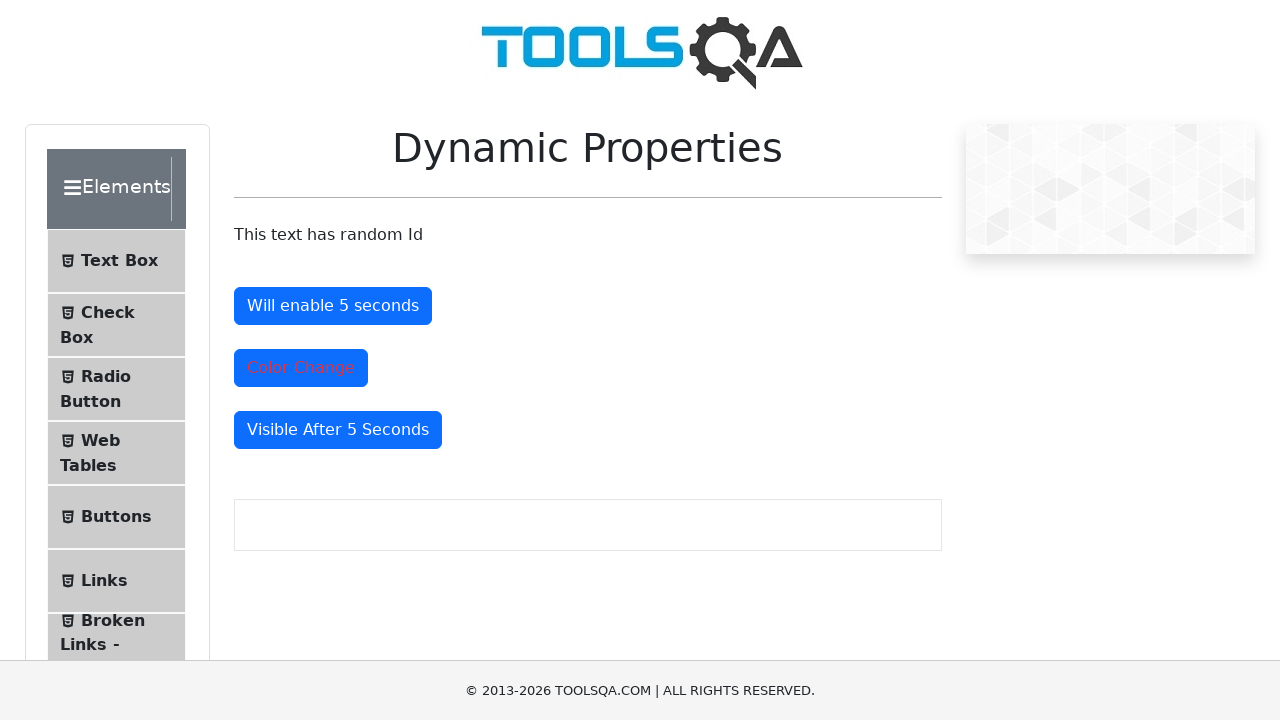

Located the color change button element
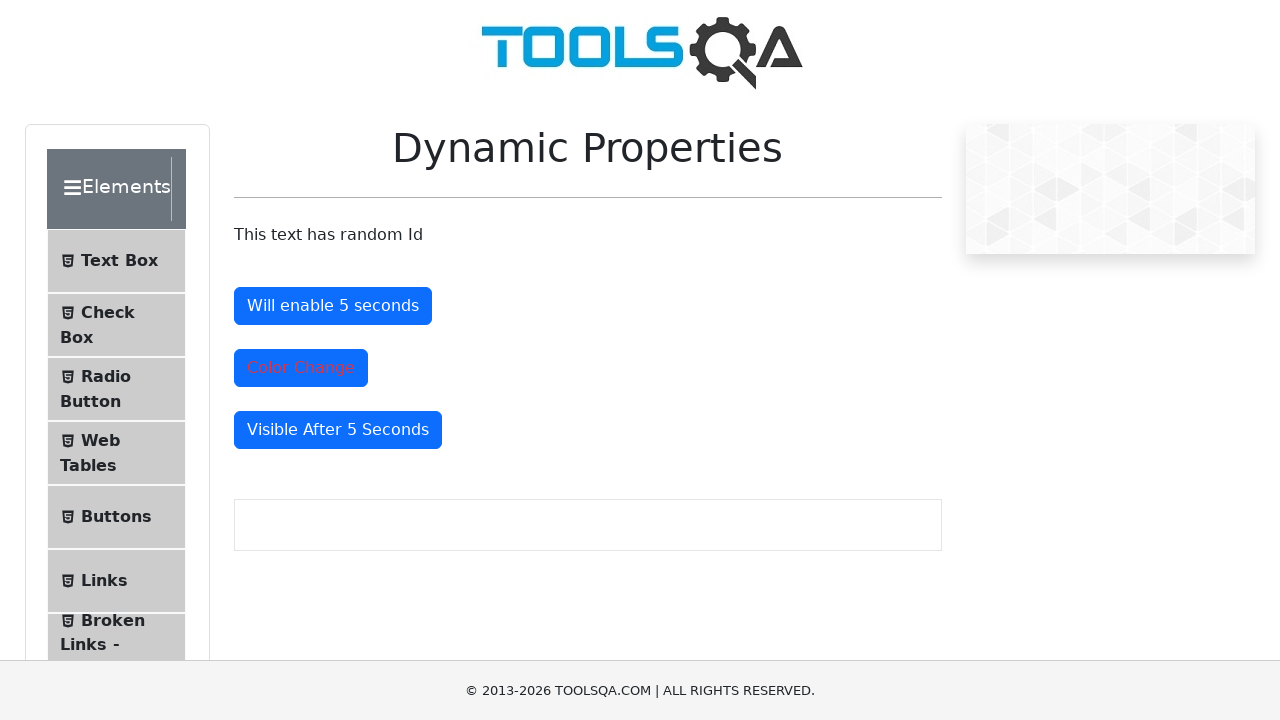

Retrieved computed CSS color value from button
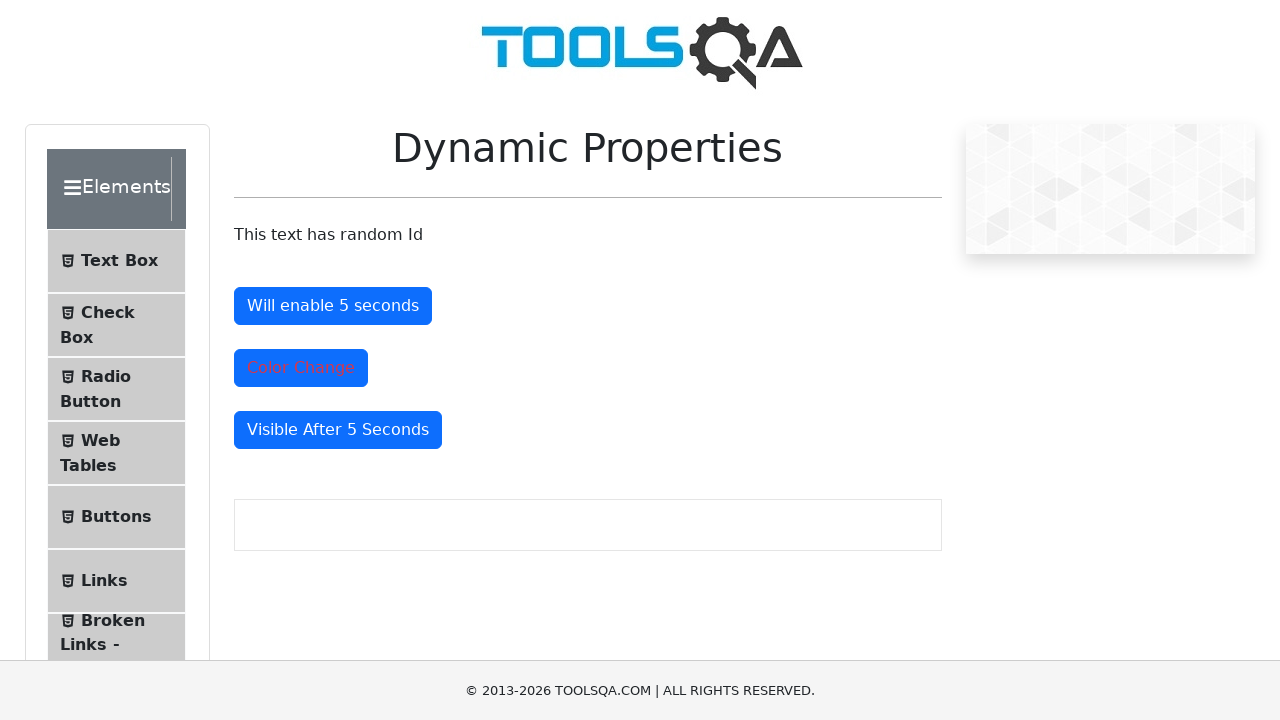

Verified button color is rgb(220, 53, 69) - red as expected
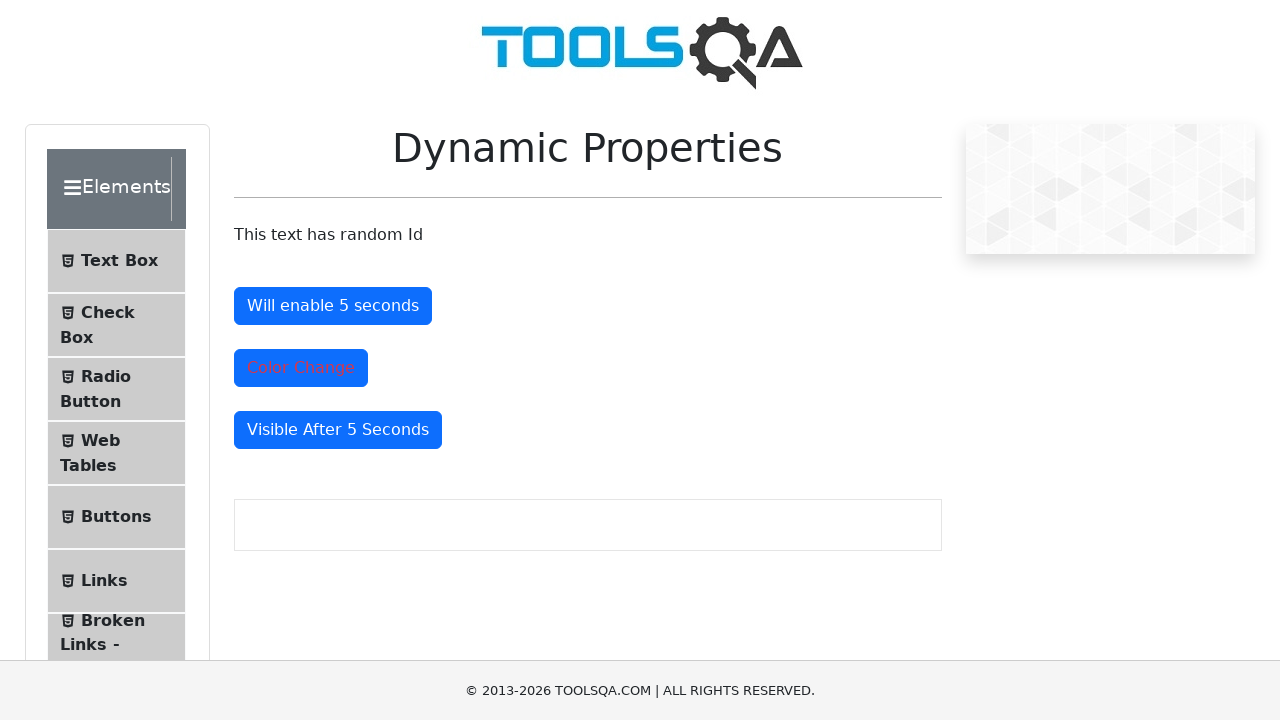

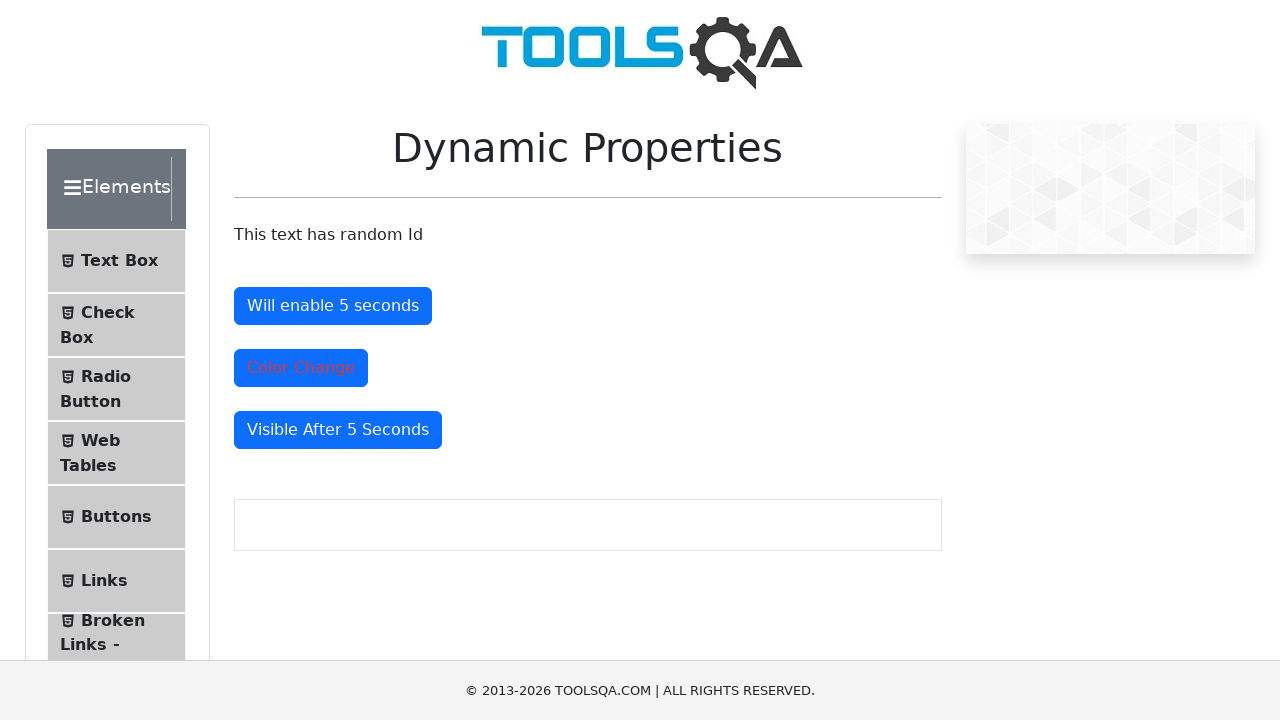